Tests registration form validation by entering an invalid phone number format and verifying the phone validation error message appears.

Starting URL: https://alada.vn/tai-khoan/dang-ky.html

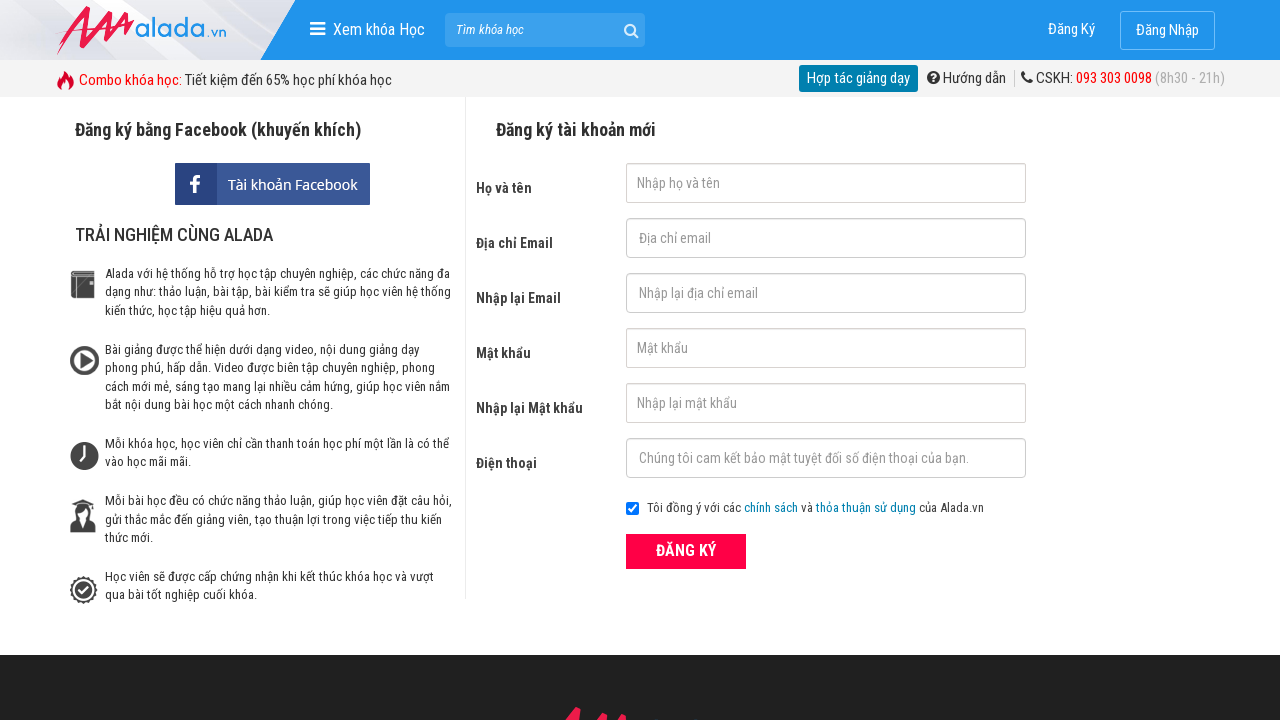

Filled first name field with 'Vo Minh Tuan' on #txtFirstname
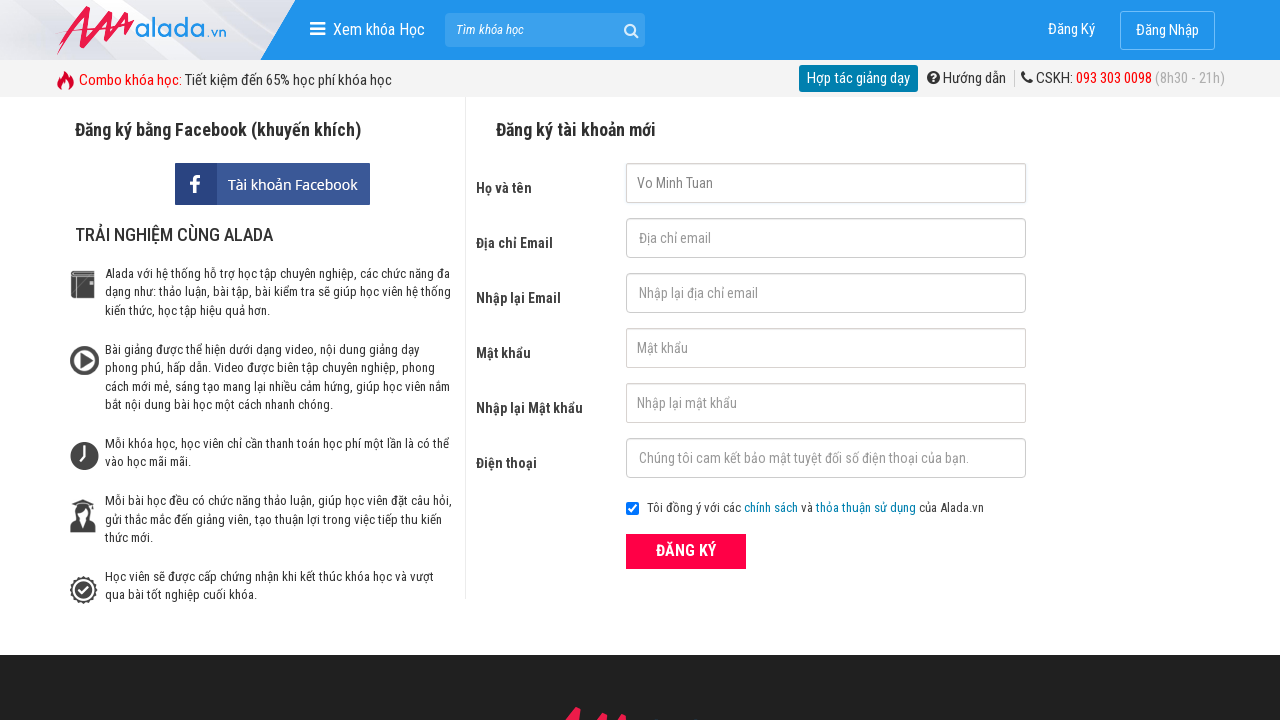

Filled email field with 'tuanminh@gmail.com' on #txtEmail
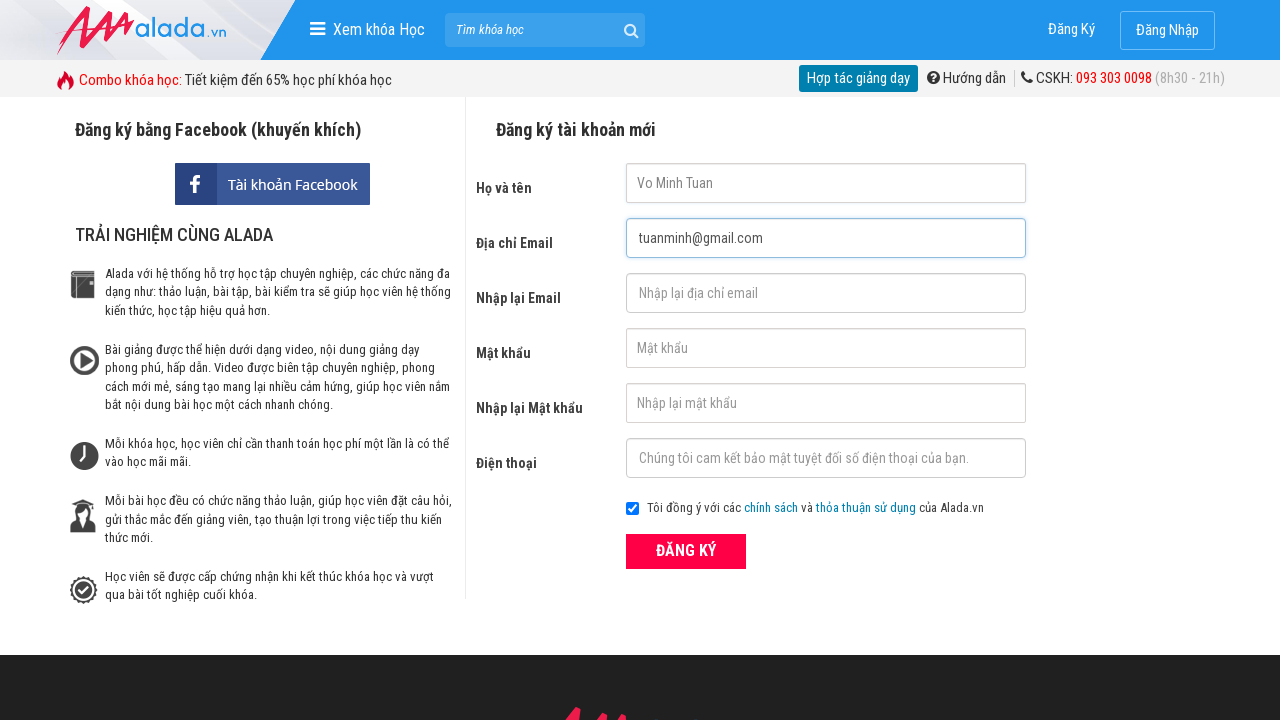

Filled confirm email field with 'tuanminh@gmail.com' on #txtCEmail
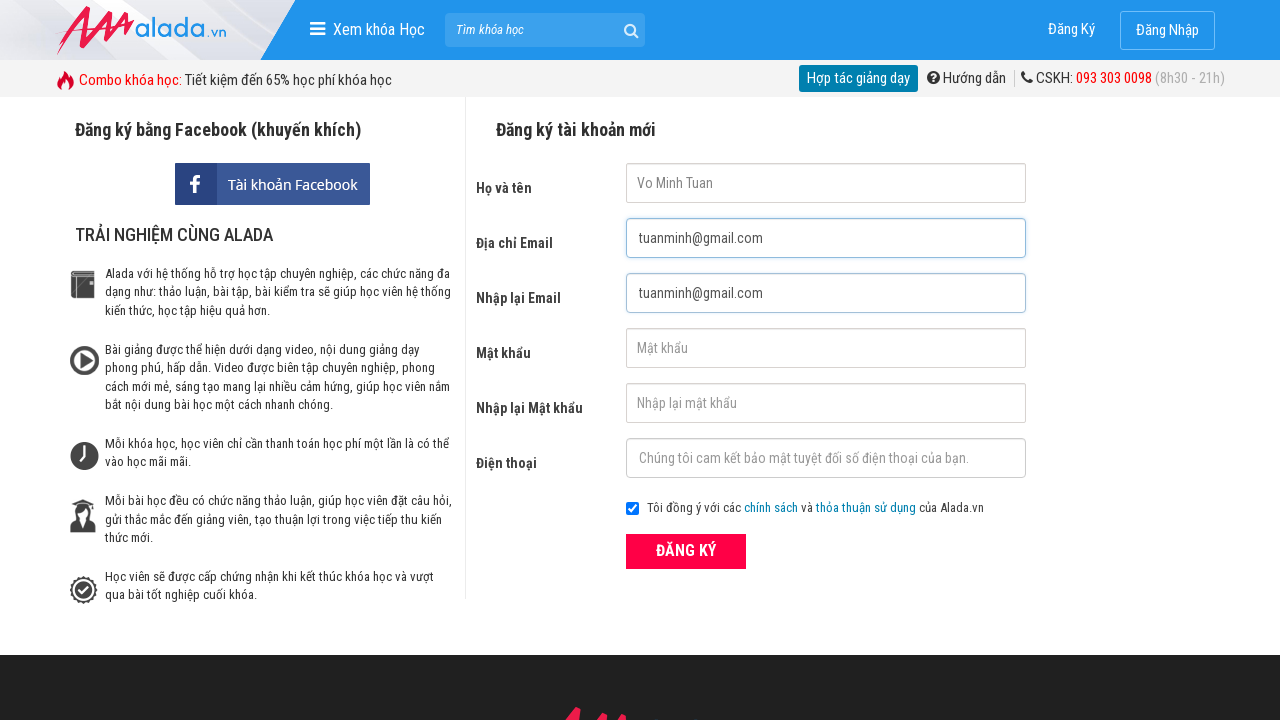

Filled password field with 'validpass999' on #txtPassword
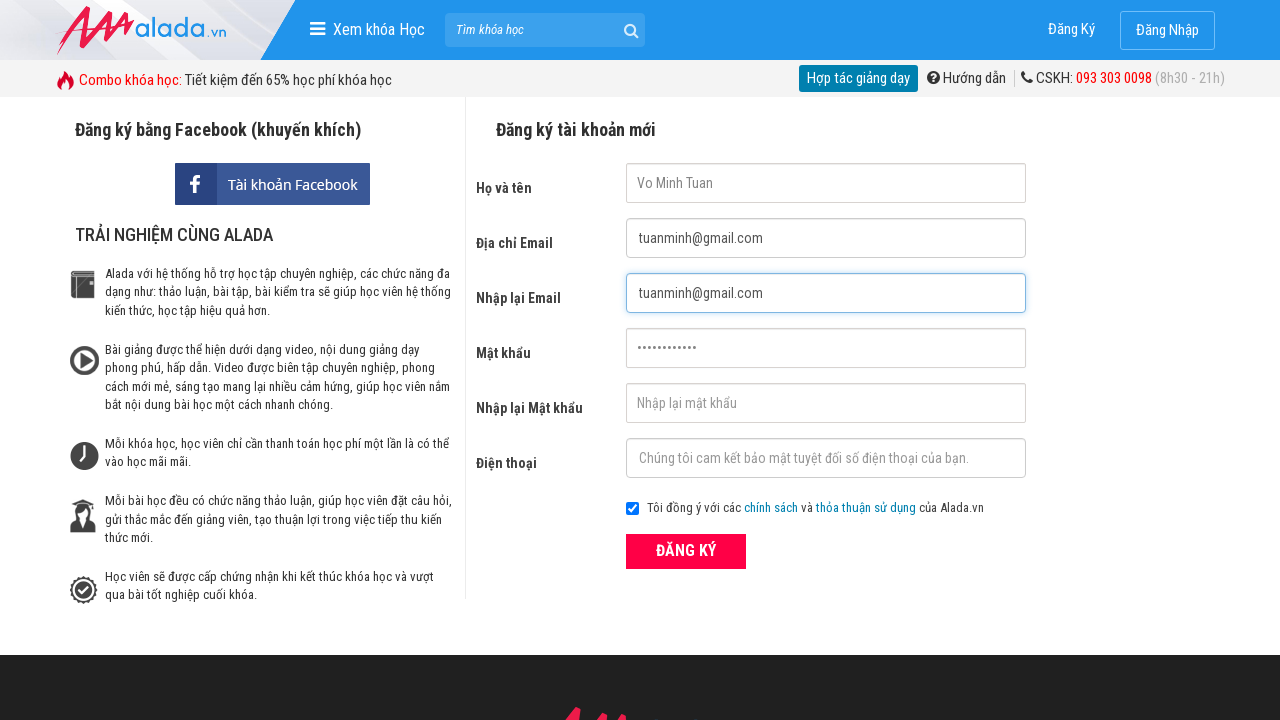

Filled confirm password field with 'validpass999' on #txtCPassword
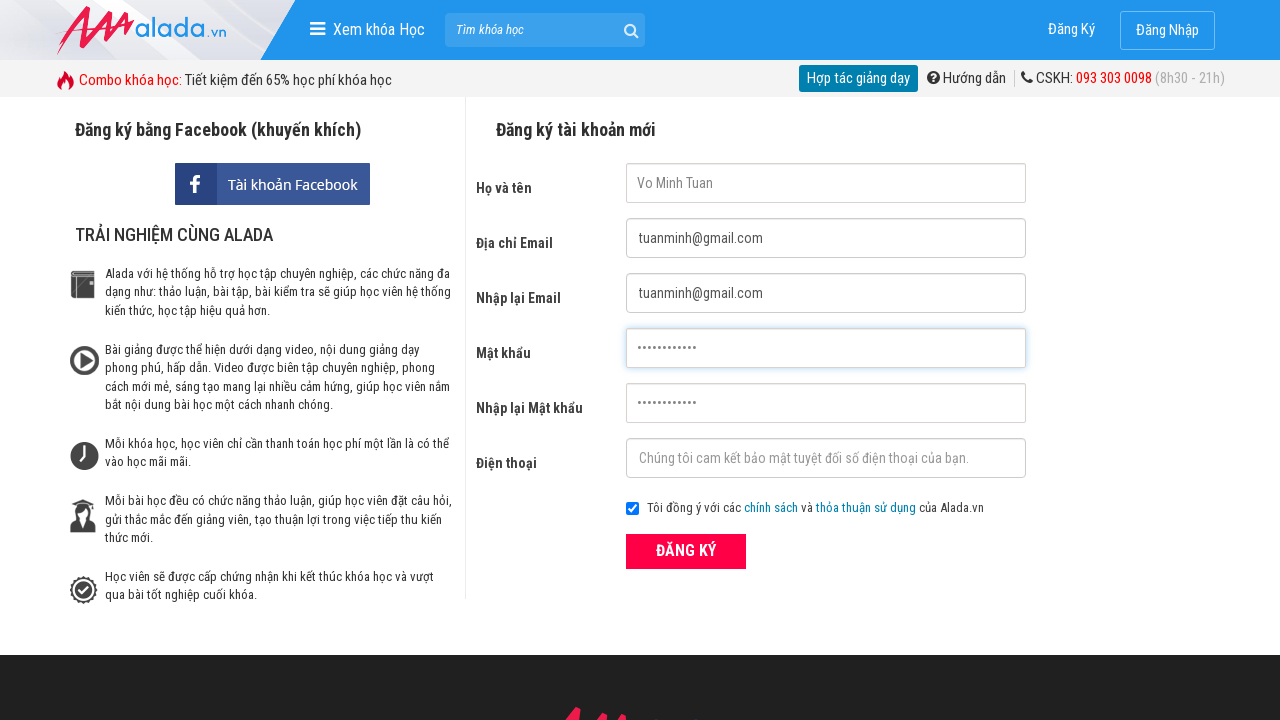

Filled phone field with invalid format '789' on #txtPhone
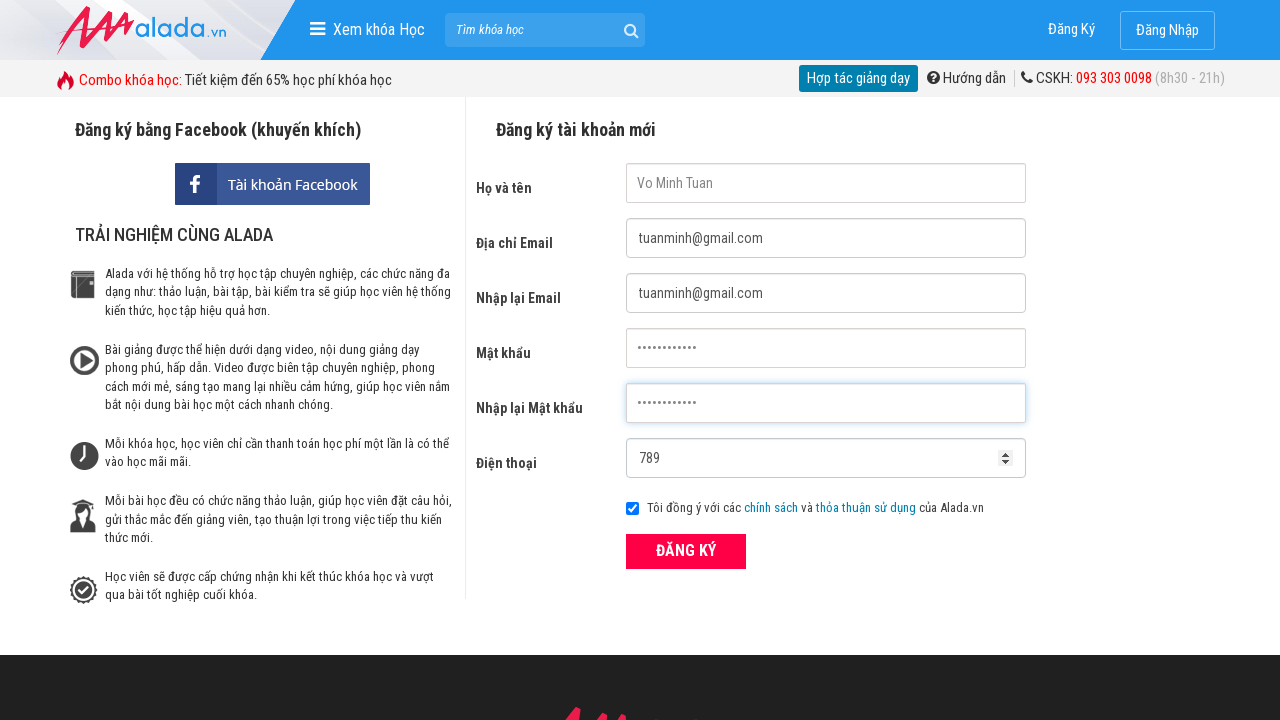

Clicked ĐĂNG KÝ (Register) button at (686, 551) on xpath=//form[@id='frmLogin']//button[text()='ĐĂNG KÝ']
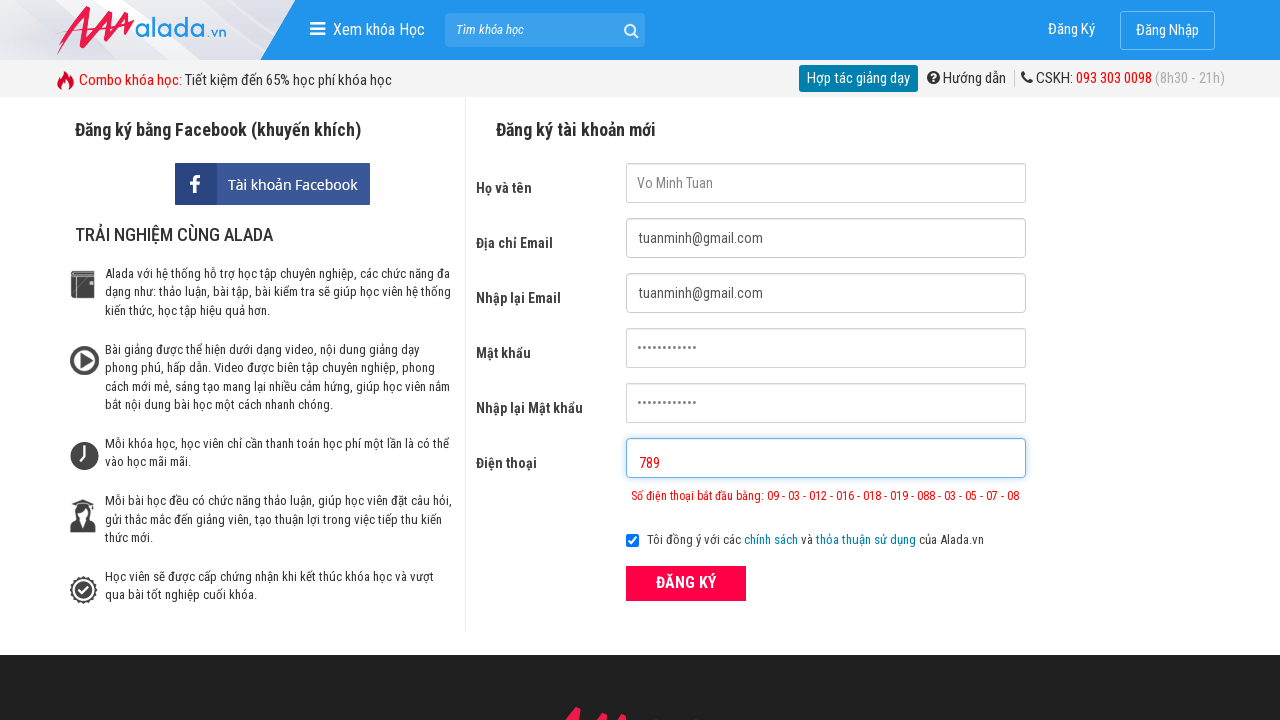

Phone validation error message appeared
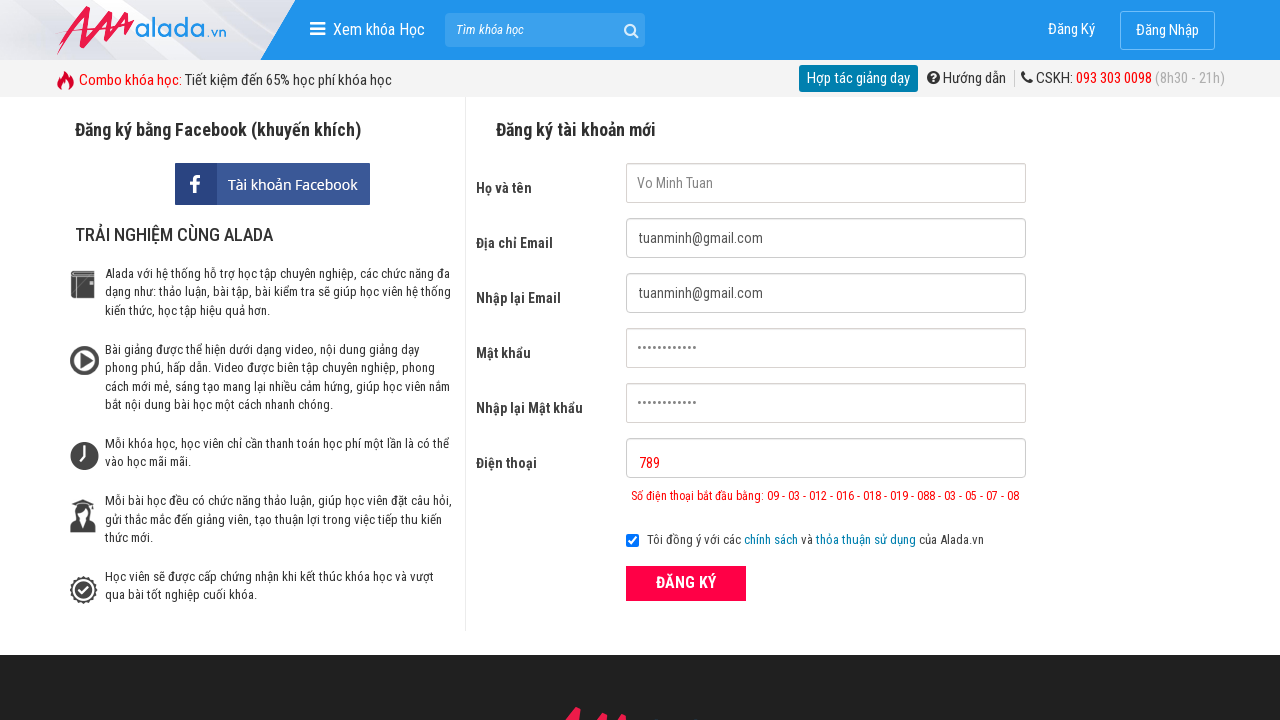

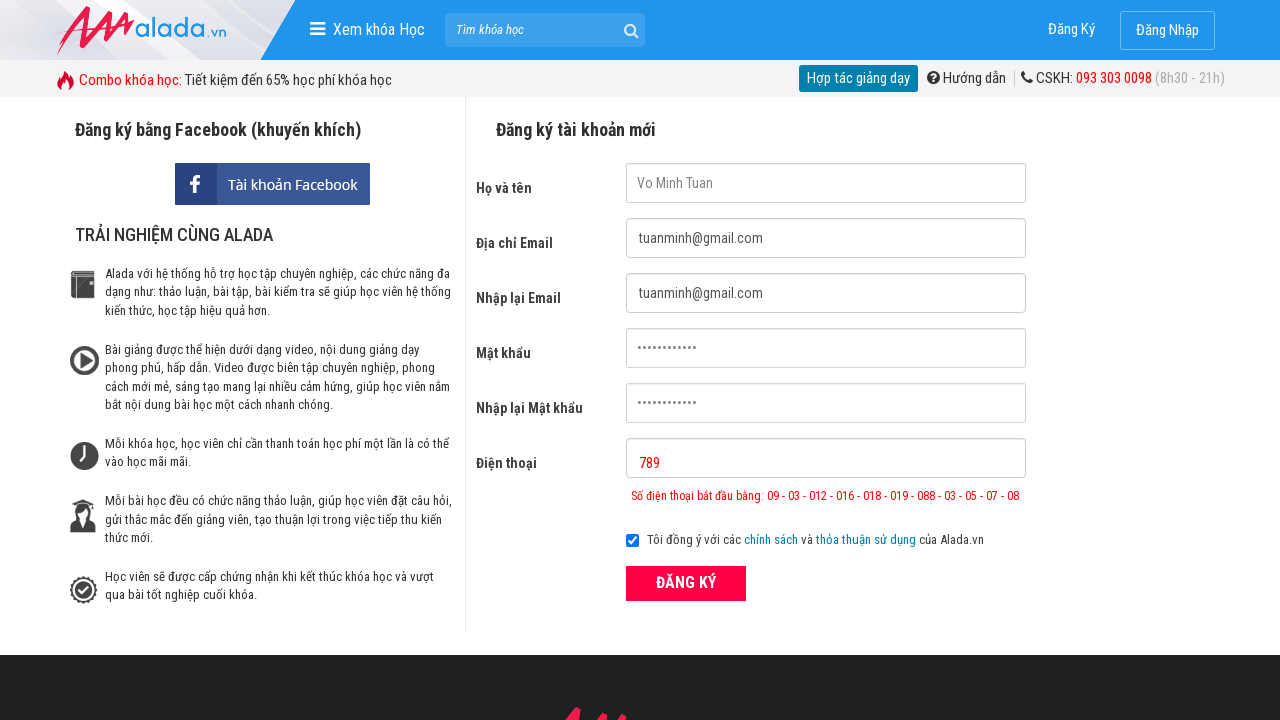